Tests static drag and drop functionality by dragging multiple image elements from a drag area to a drop area

Starting URL: http://demo.automationtesting.in/Static.html

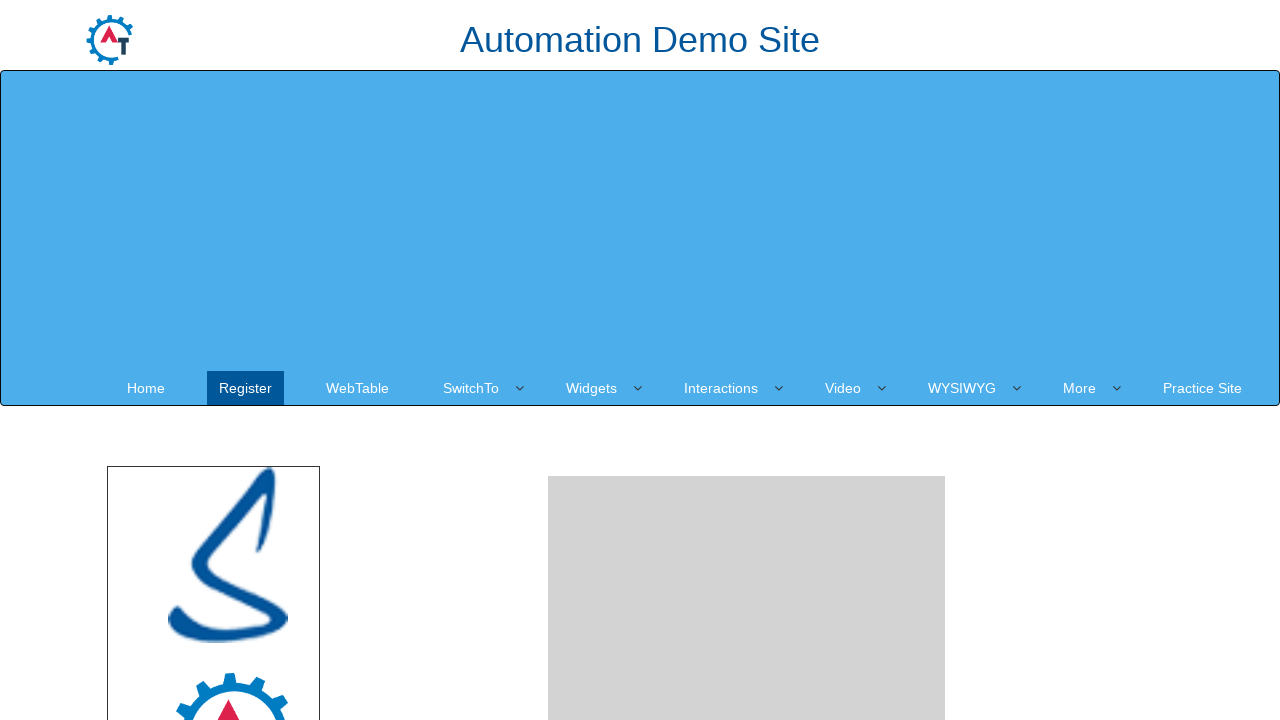

Located all draggable images in the drag area
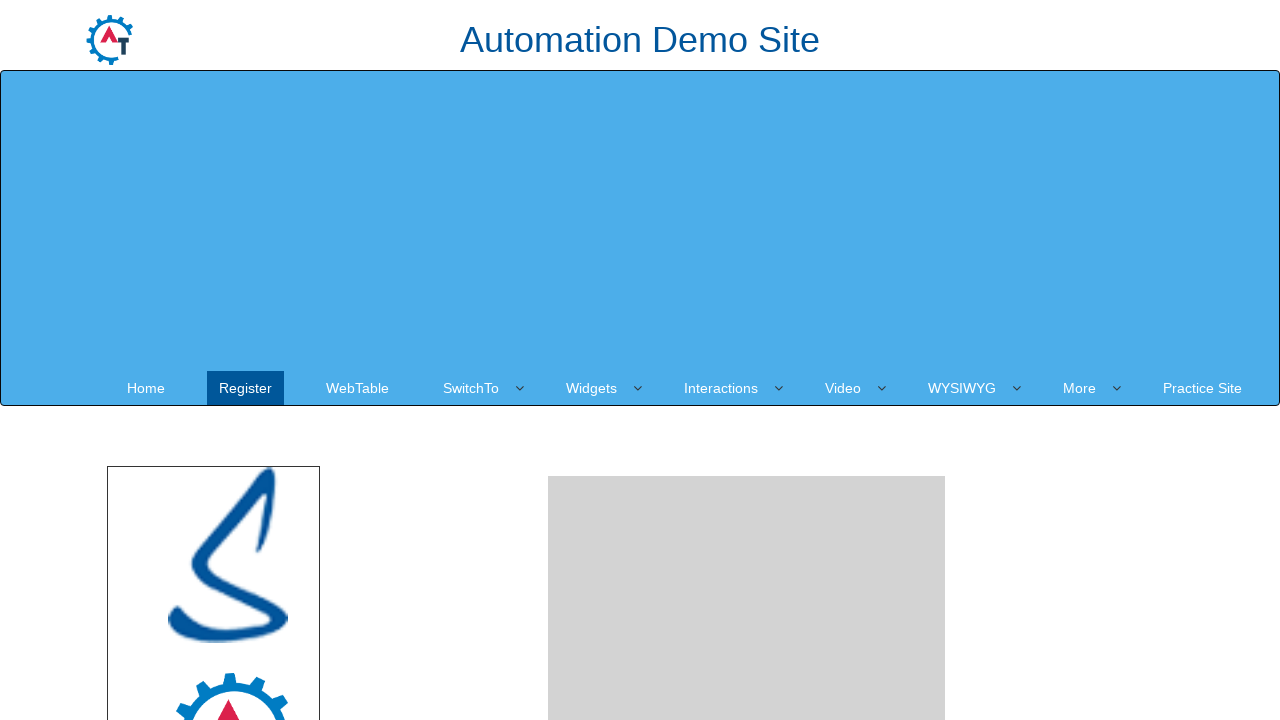

Located the drop area element
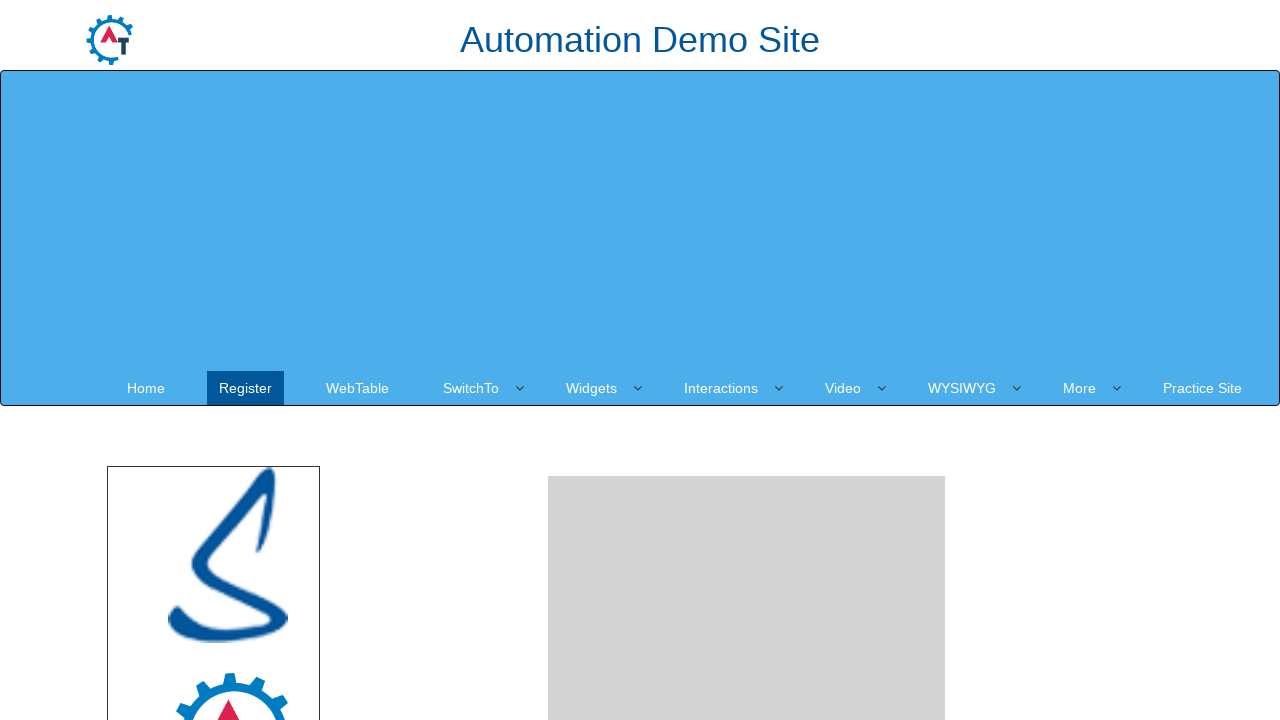

Dragged an image from drag area to drop area at (747, 481)
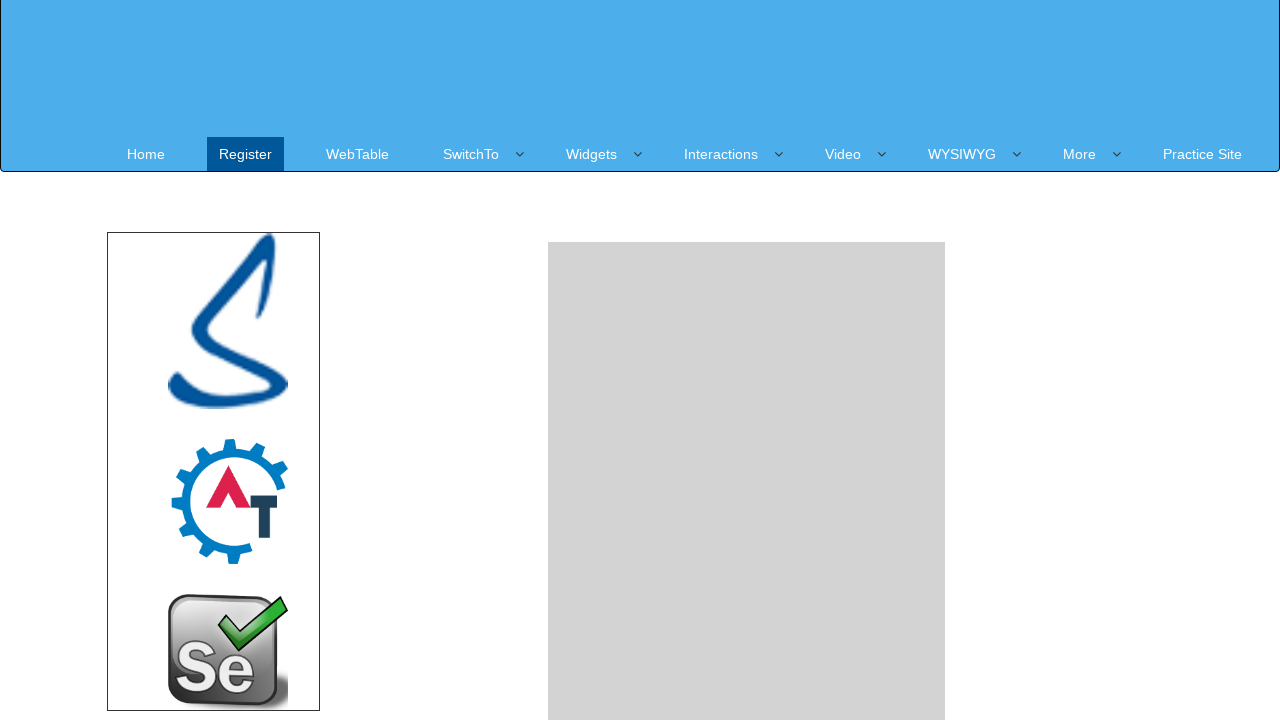

Dragged an image from drag area to drop area at (747, 481)
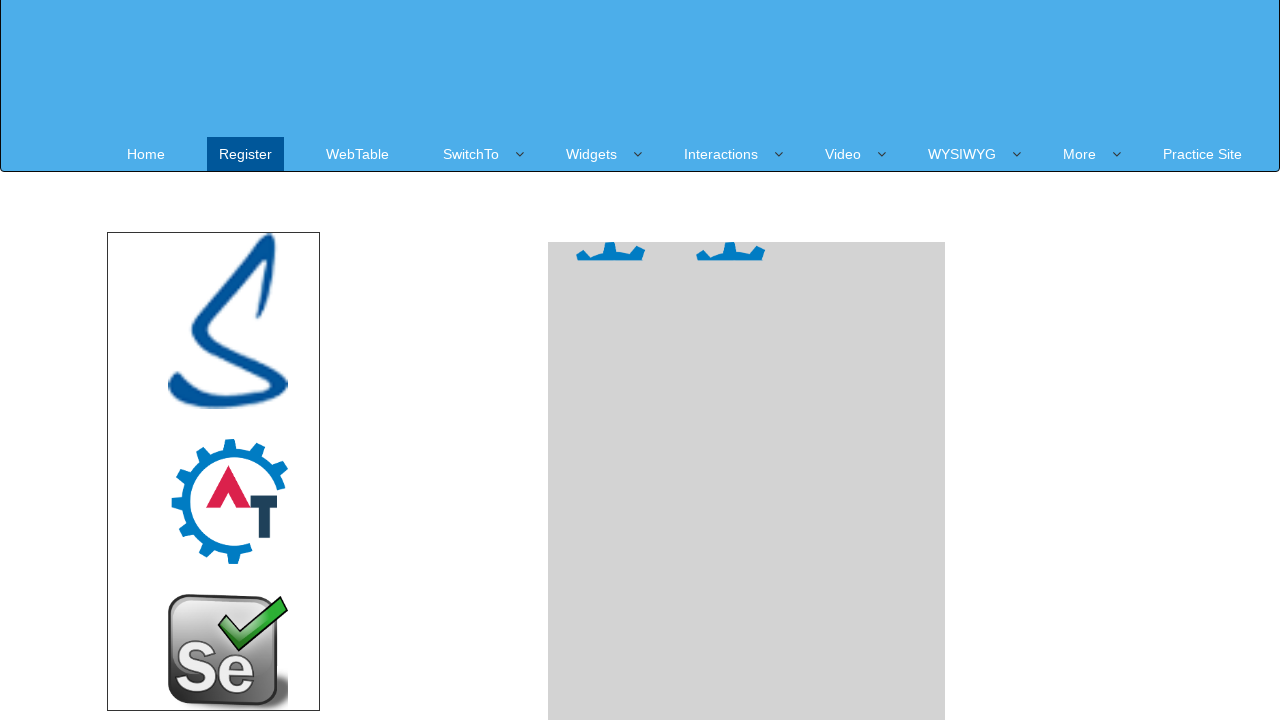

Dragged an image from drag area to drop area at (747, 481)
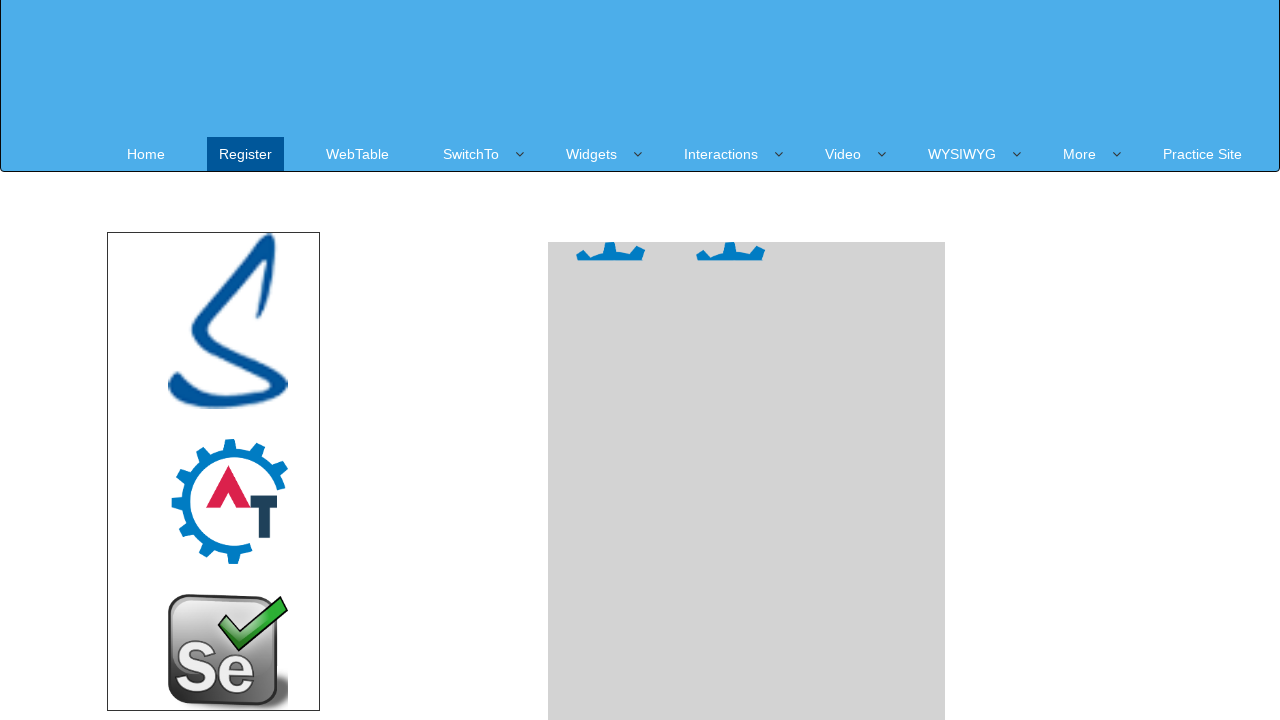

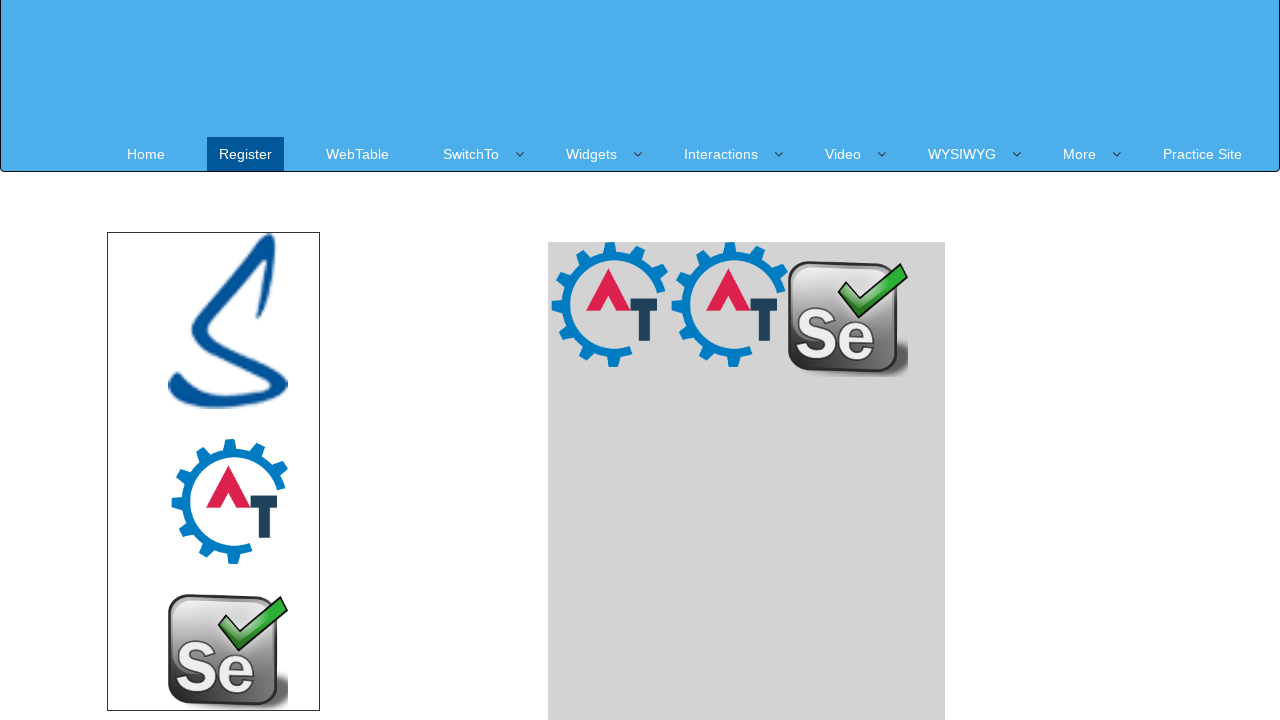